Tests various visibility states of buttons on UI Testing Playground by clicking a "Hide" button and then verifying that different buttons become hidden through various CSS mechanisms (removed from DOM, zero width, overlapped, opacity 0, visibility hidden, display none, offscreen).

Starting URL: http://uitestingplayground.com/visibility

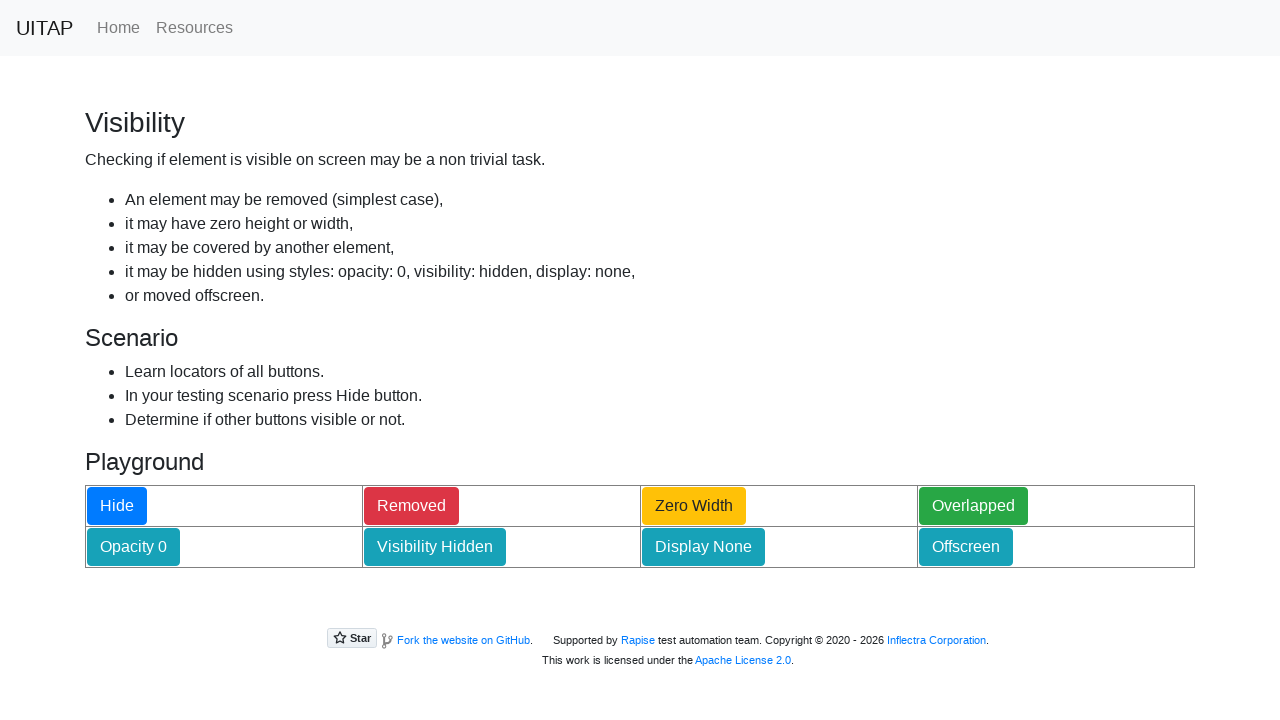

Retrieved reference to Hide button
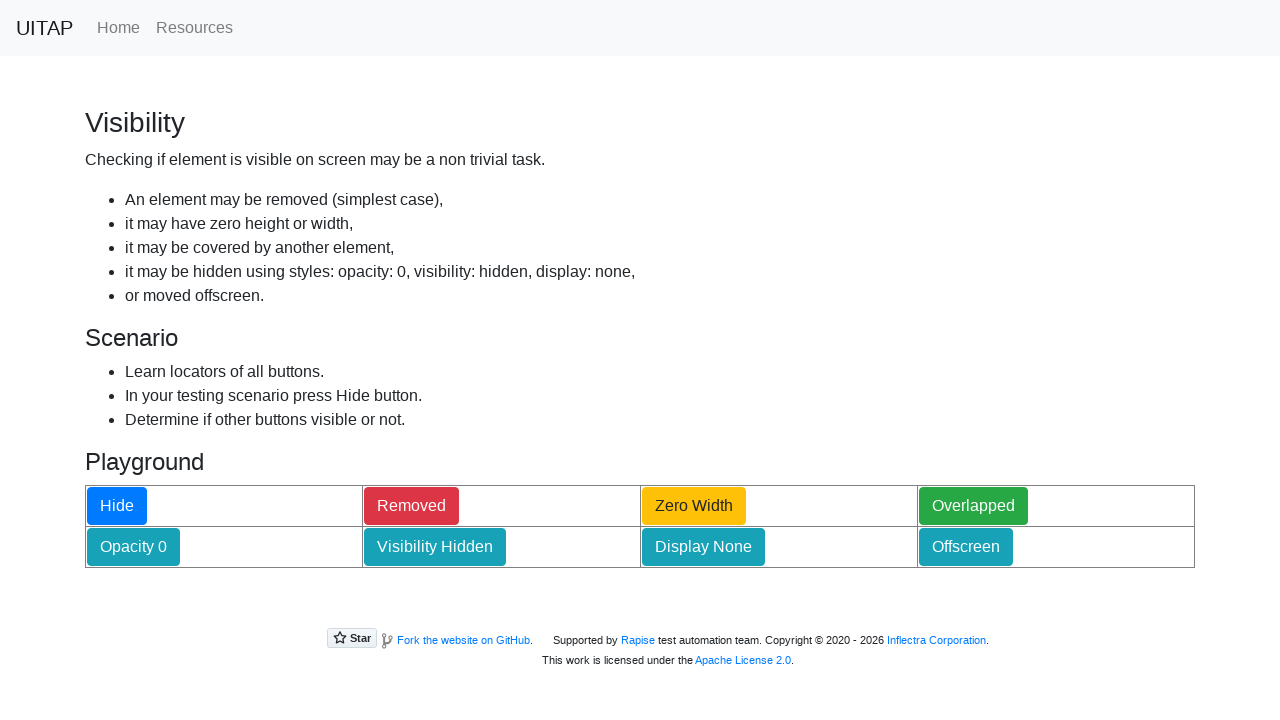

Retrieved reference to Removed button
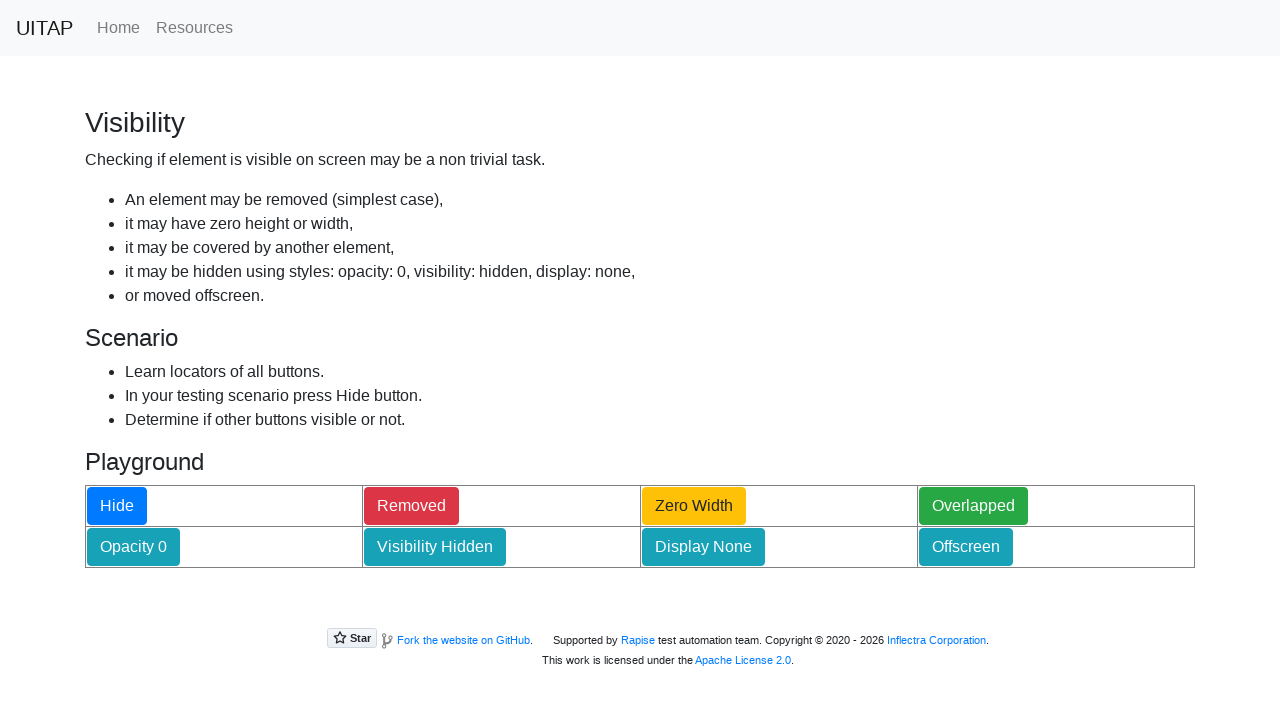

Retrieved reference to Zero Width button
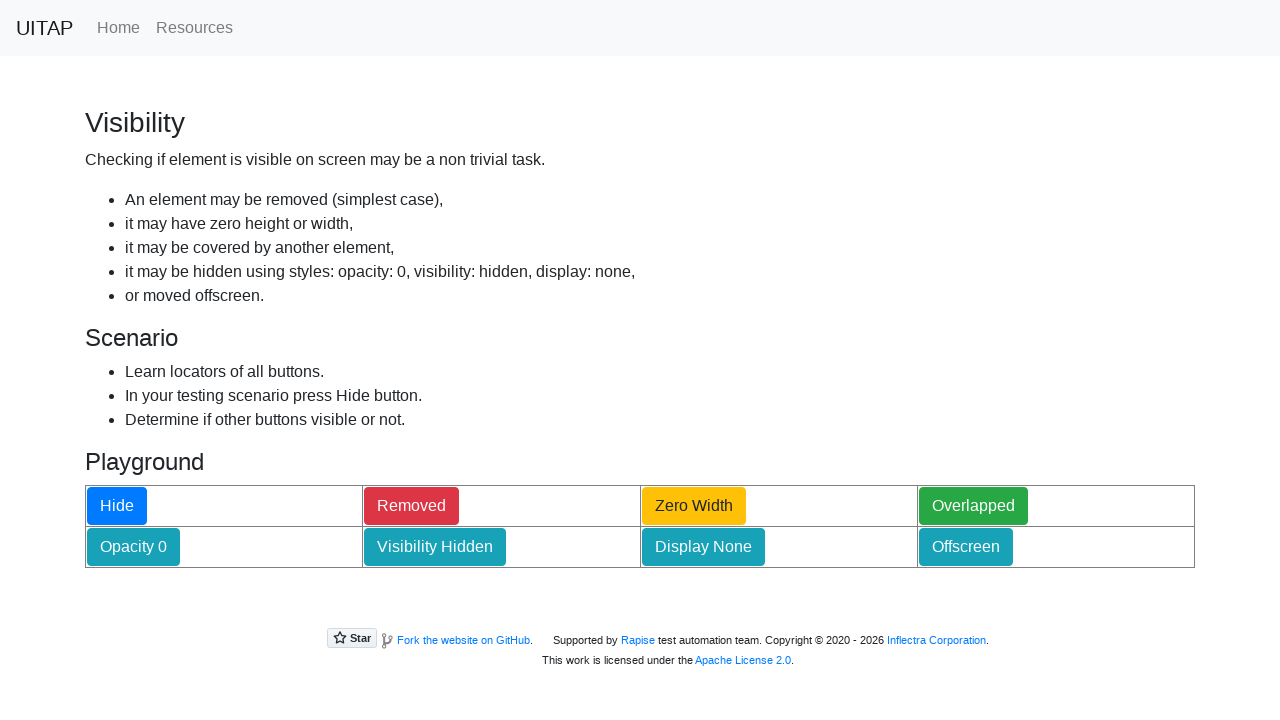

Retrieved reference to Opacity 0 button
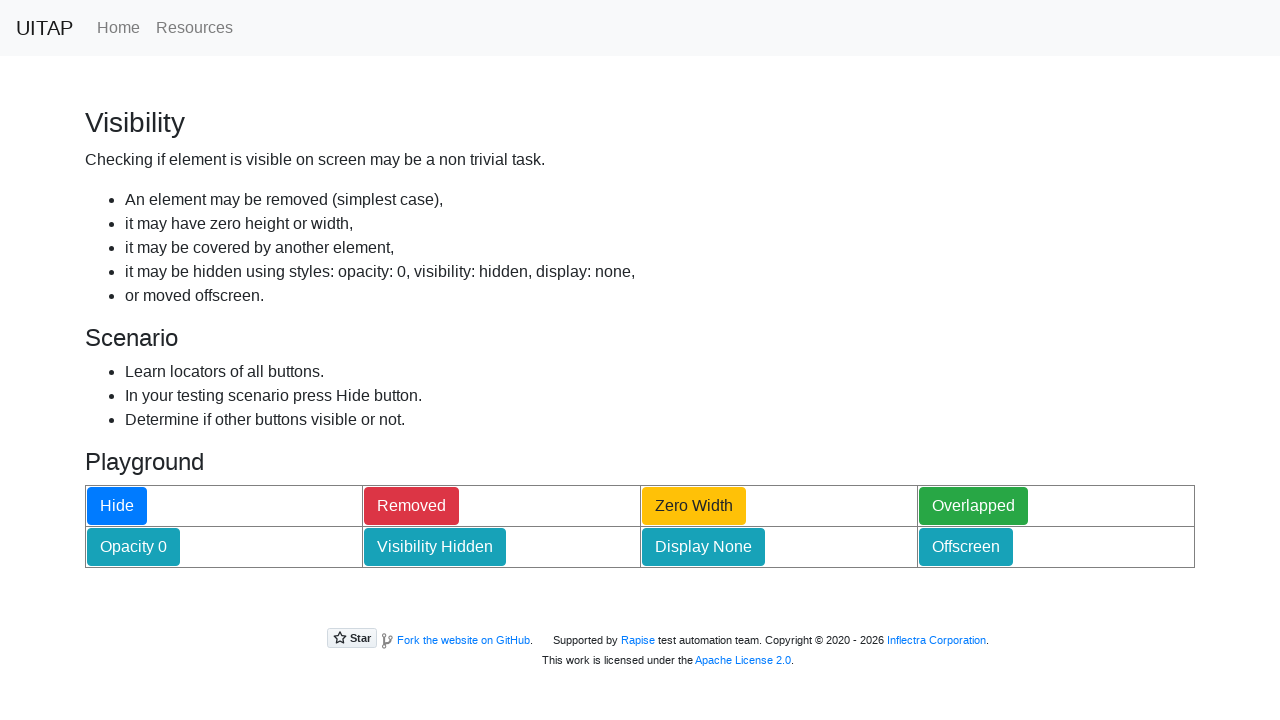

Retrieved reference to Visibility Hidden button
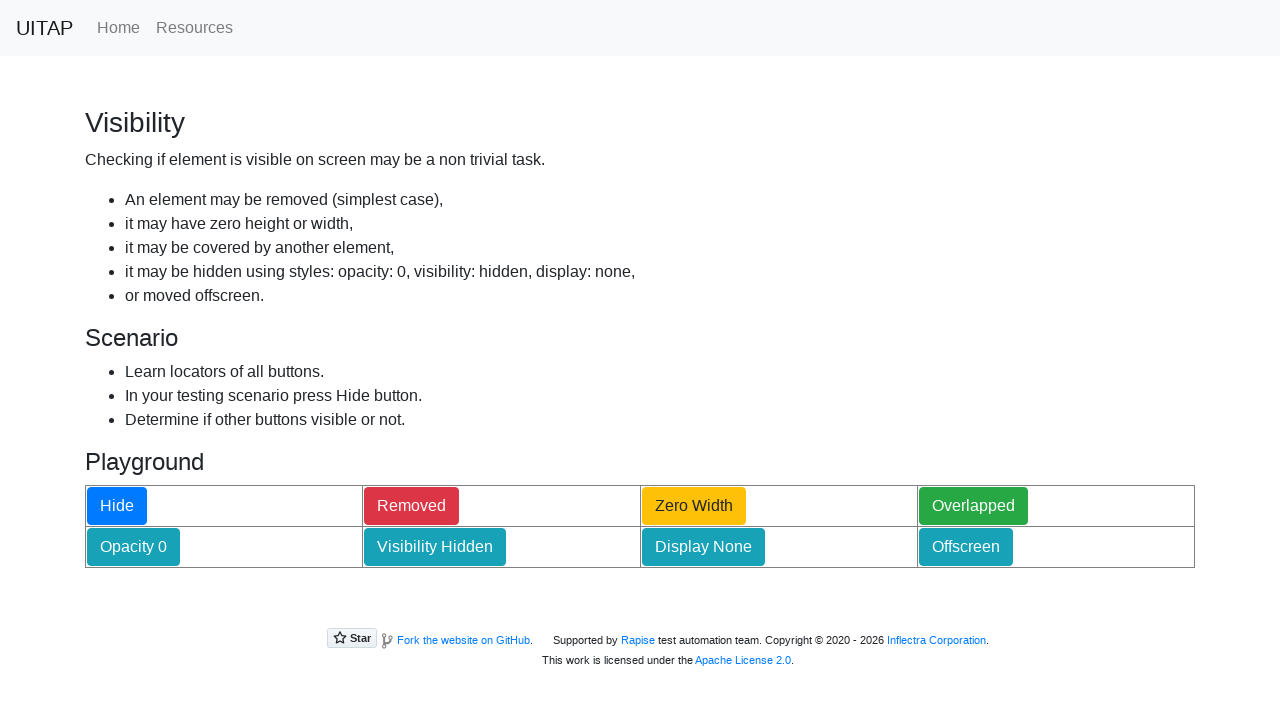

Retrieved reference to Display None button
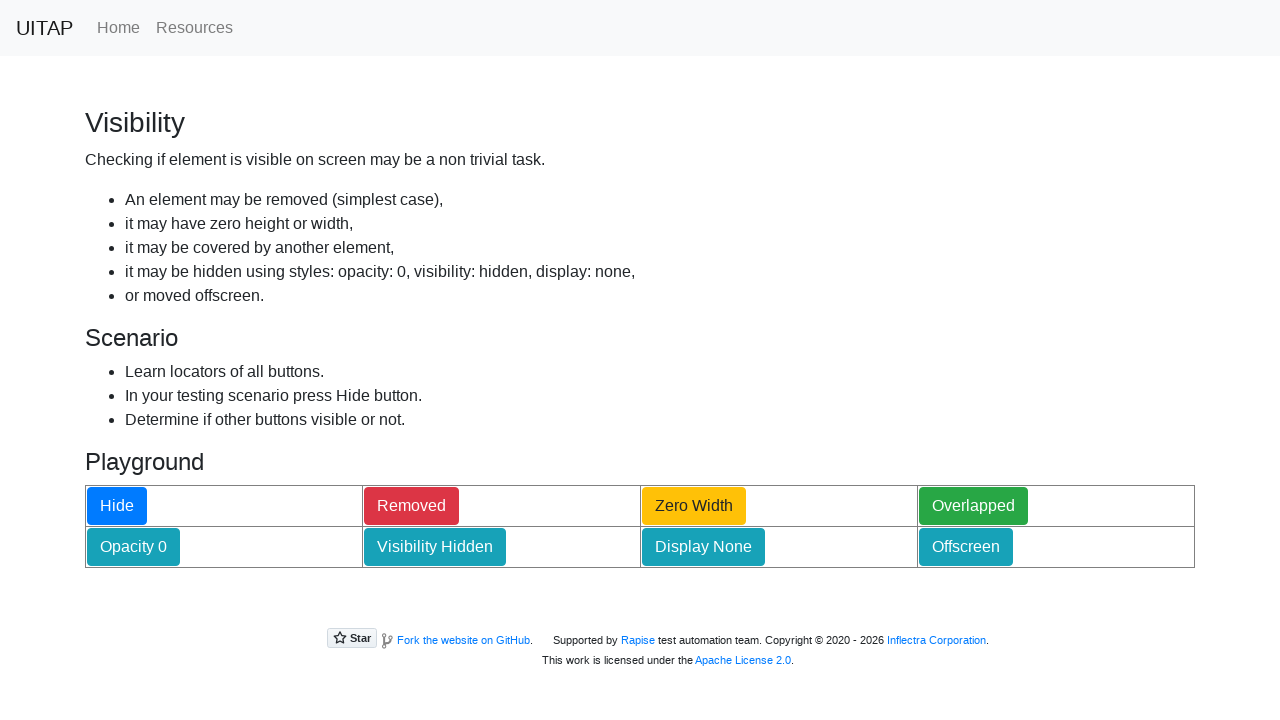

Retrieved reference to Offscreen button
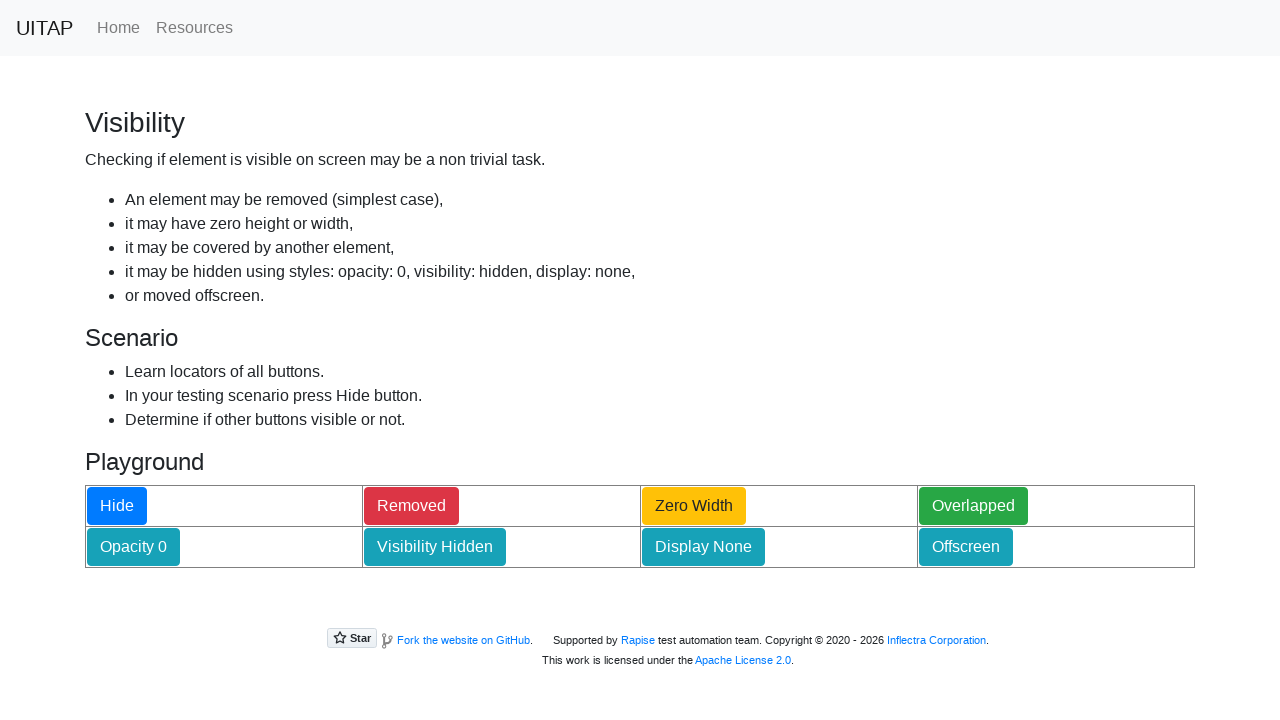

Clicked Hide button to trigger visibility changes at (117, 506) on internal:role=button[name="Hide"i]
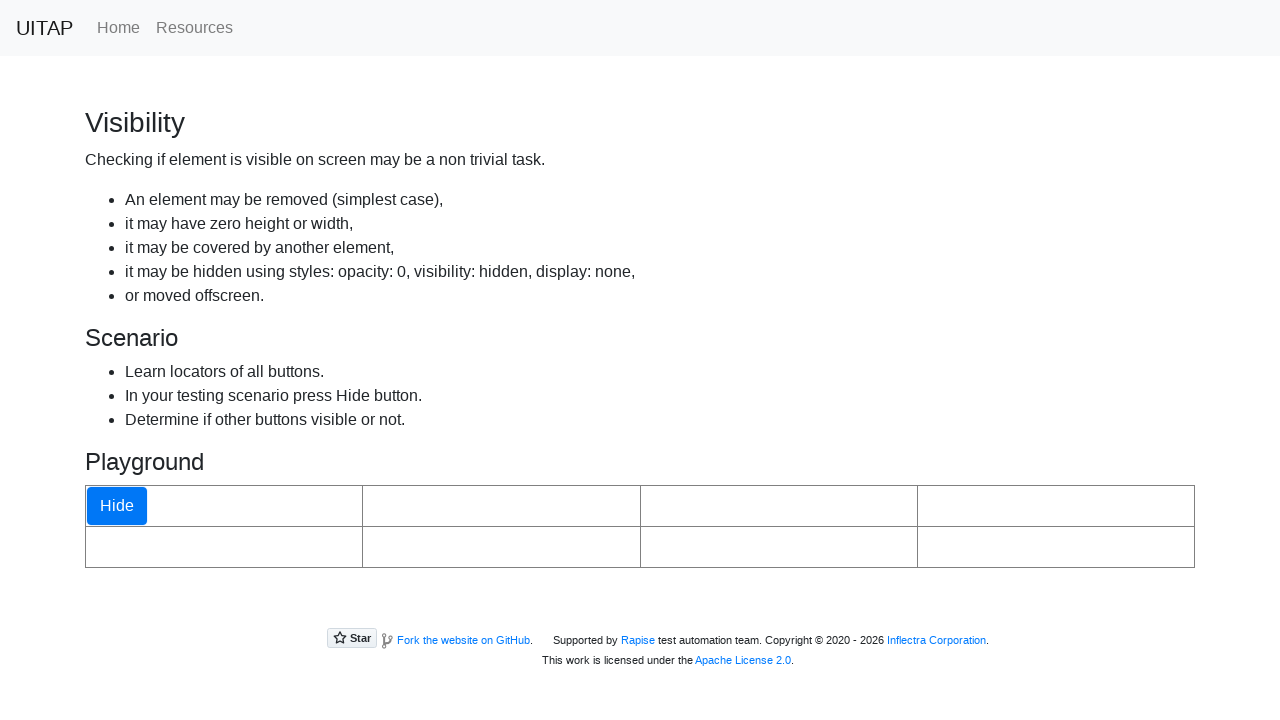

Verified Removed button is hidden (removed from DOM)
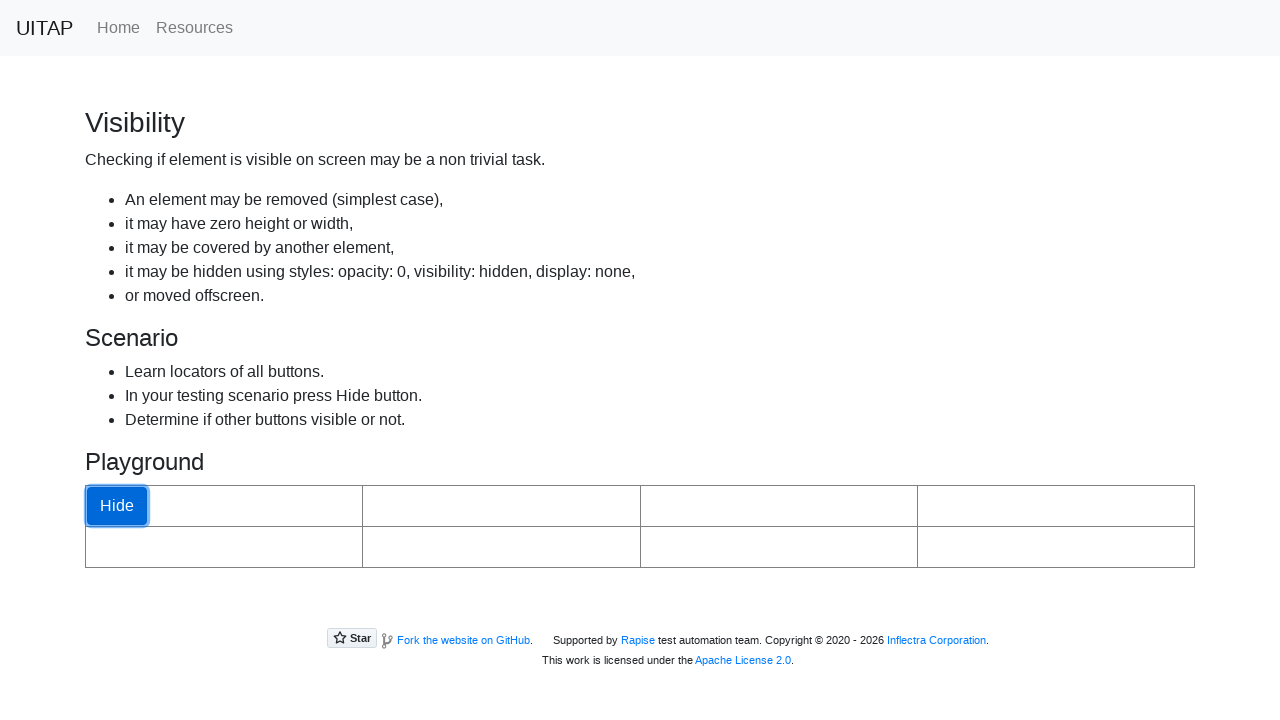

Verified Zero Width button has width of 0px
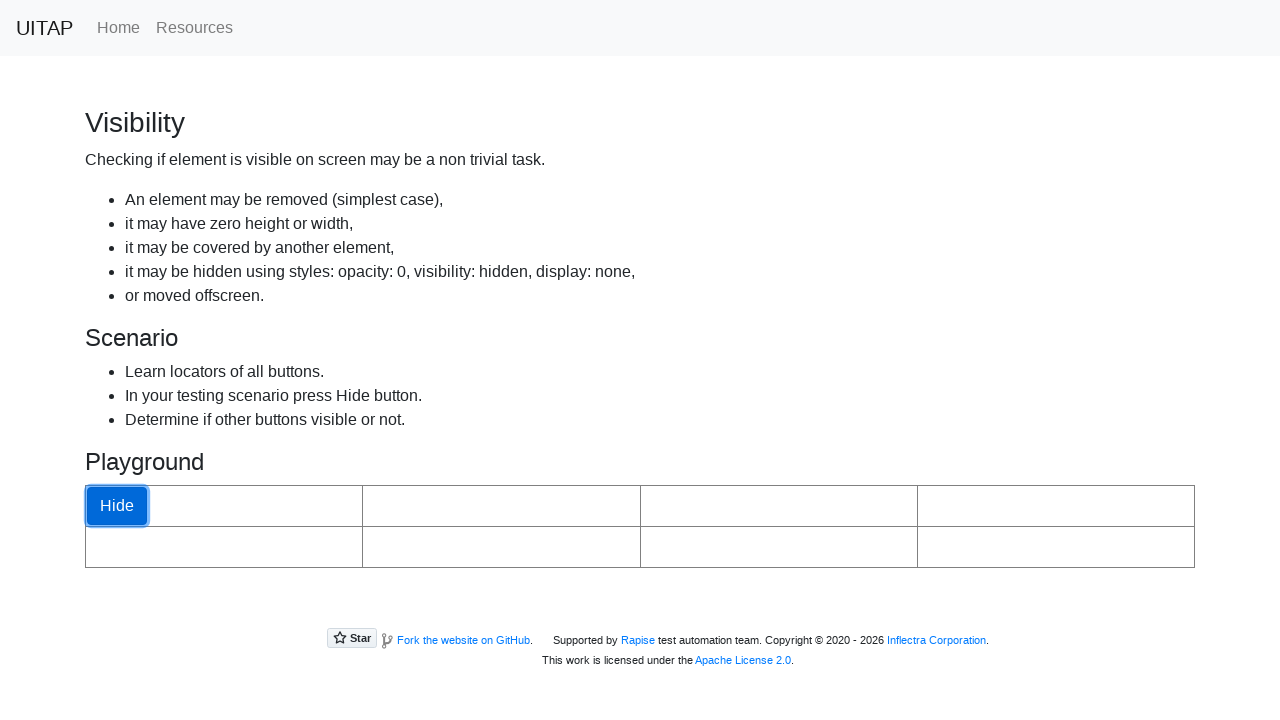

Verified Opacity 0 button has opacity of 0
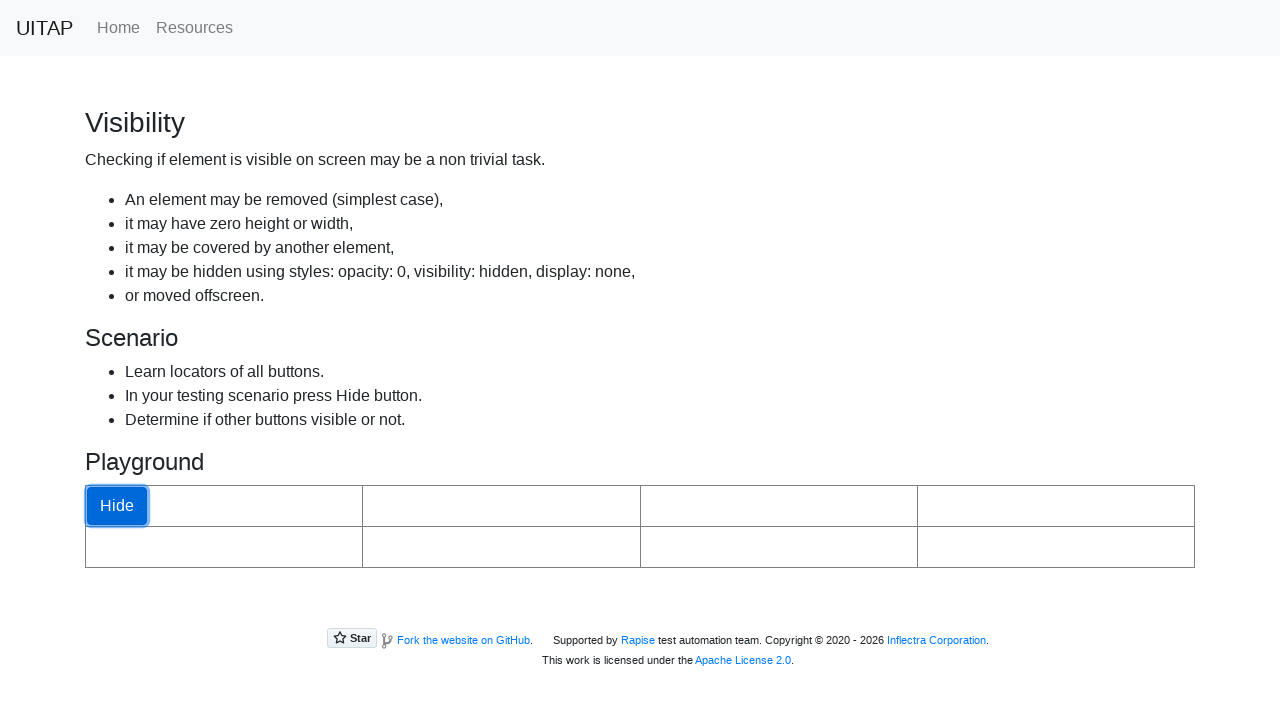

Verified Visibility Hidden button is hidden
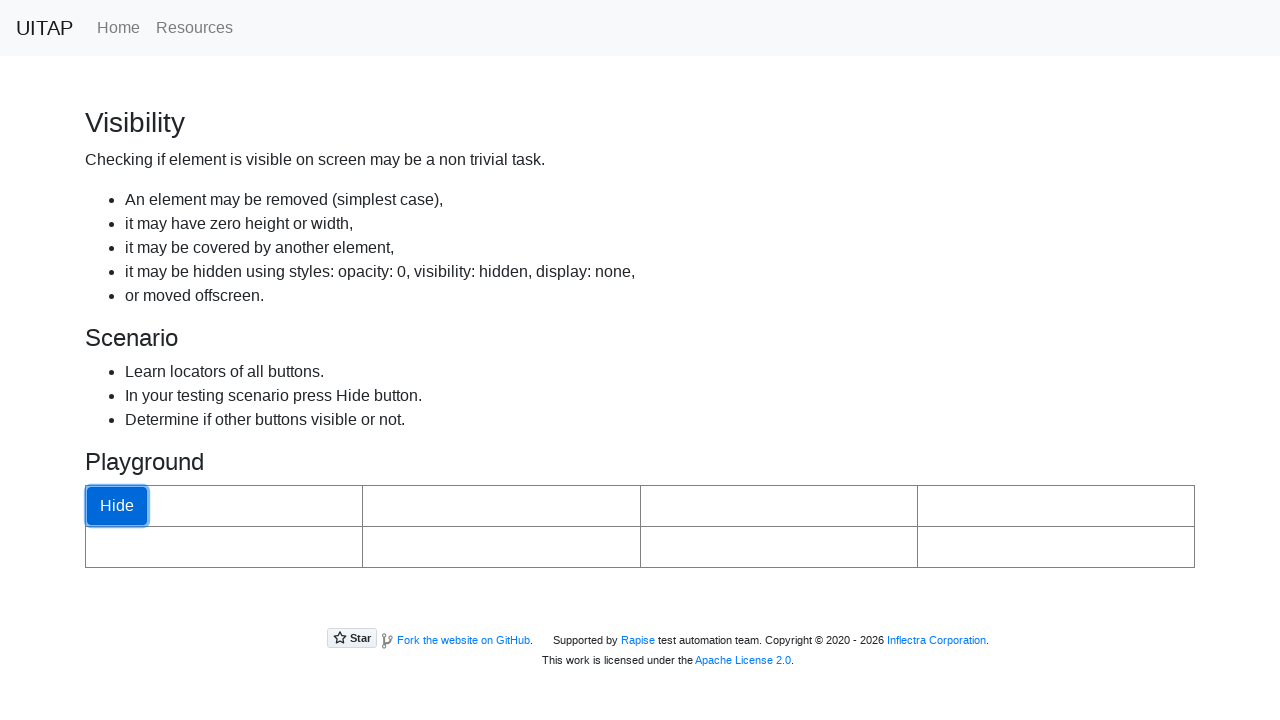

Verified Display None button is hidden
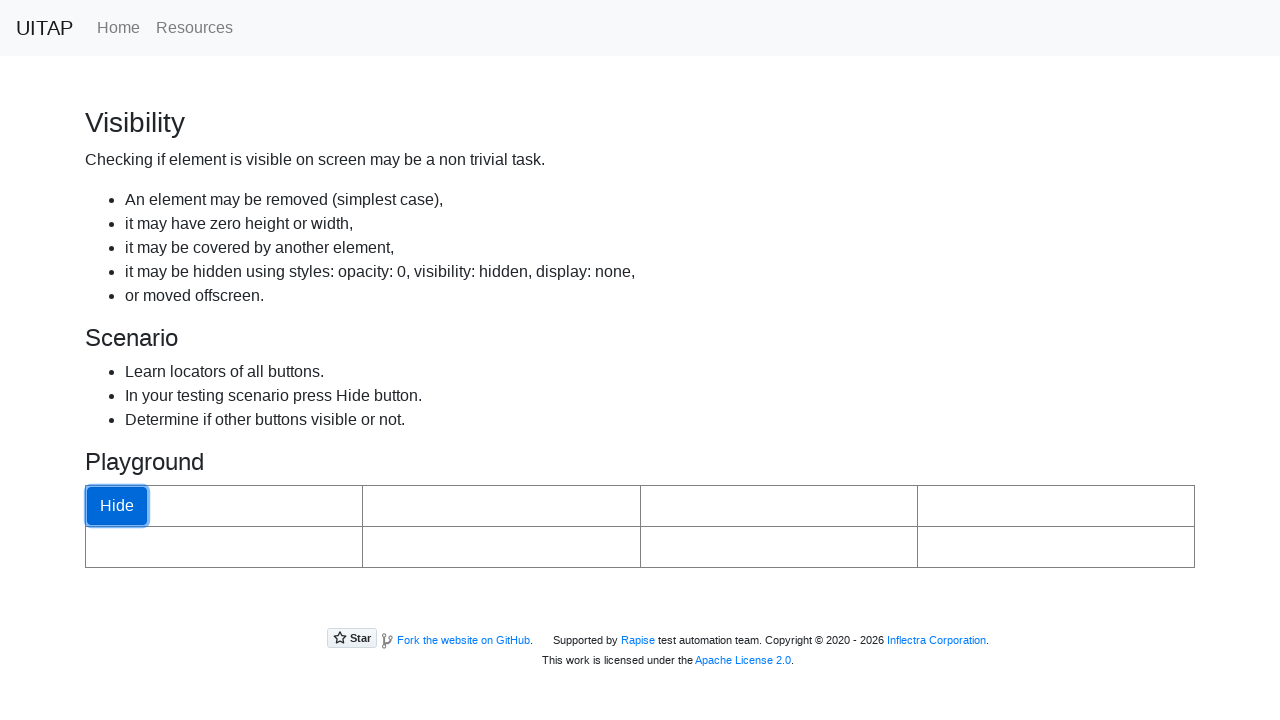

Verified Offscreen button is not in viewport
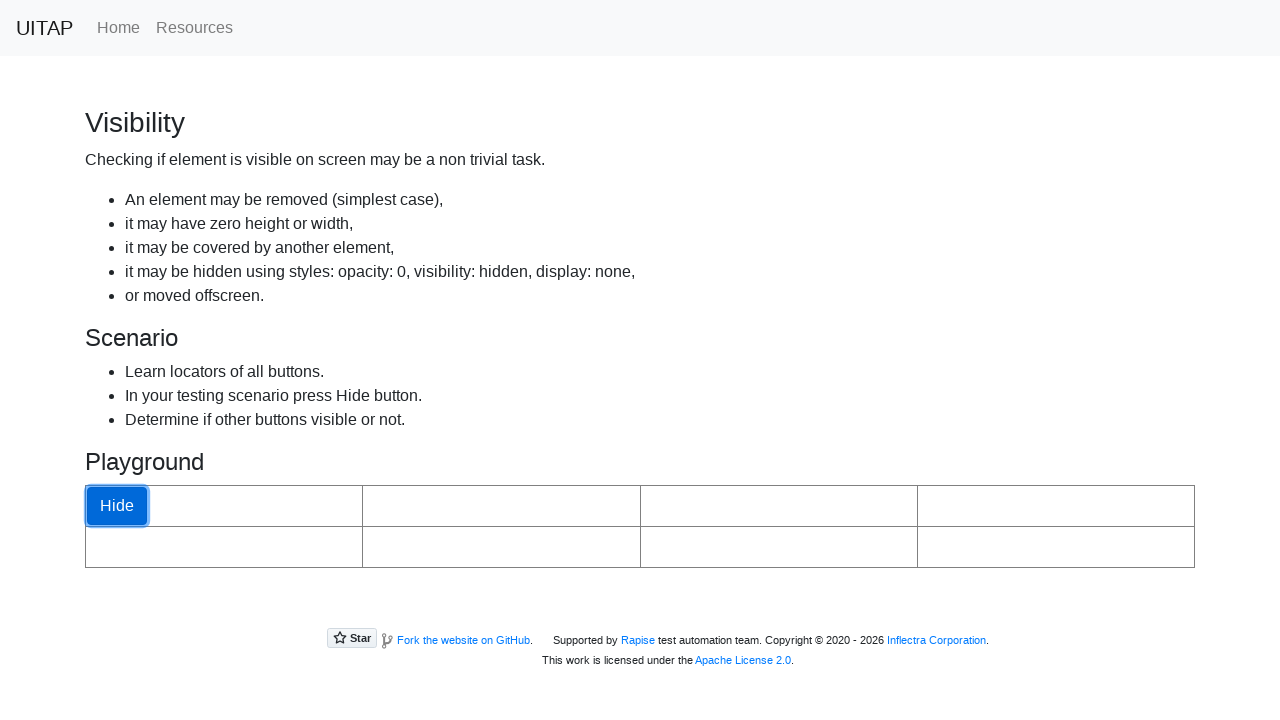

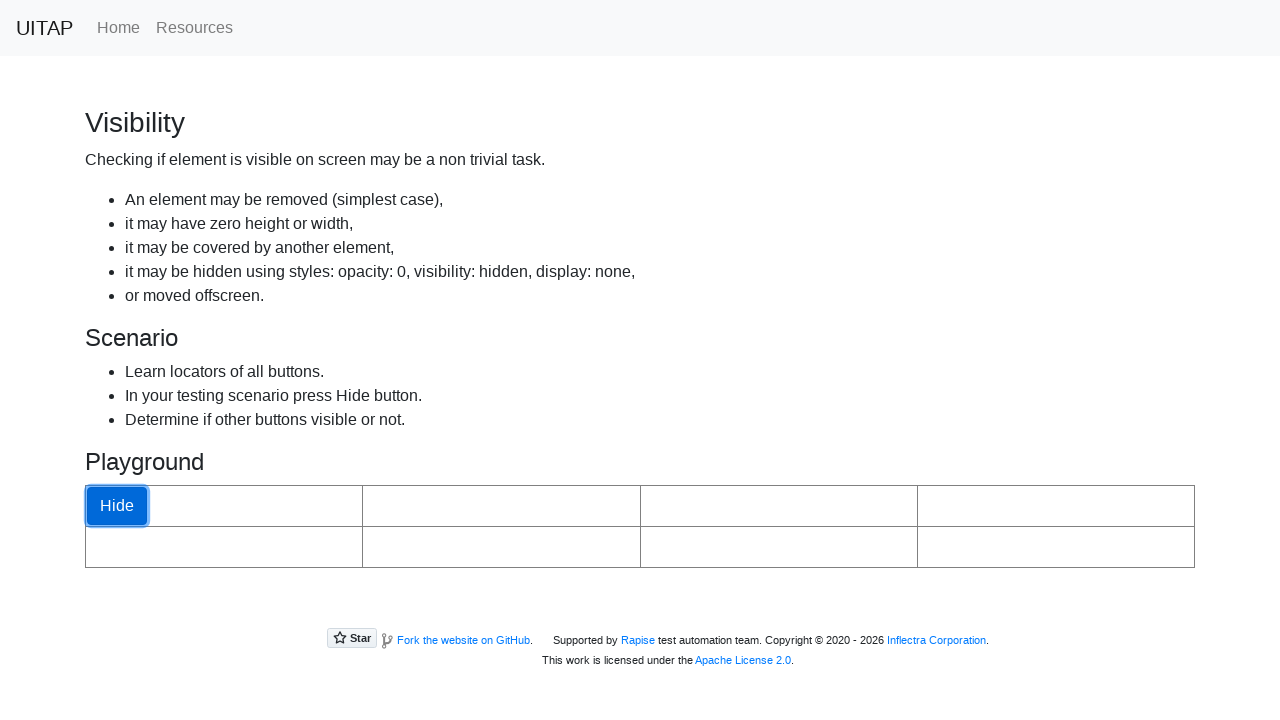